Tests the language selector by changing from English to Spanish and back, verifying the navigation links update accordingly

Starting URL: https://jgmedellin.vercel.app/

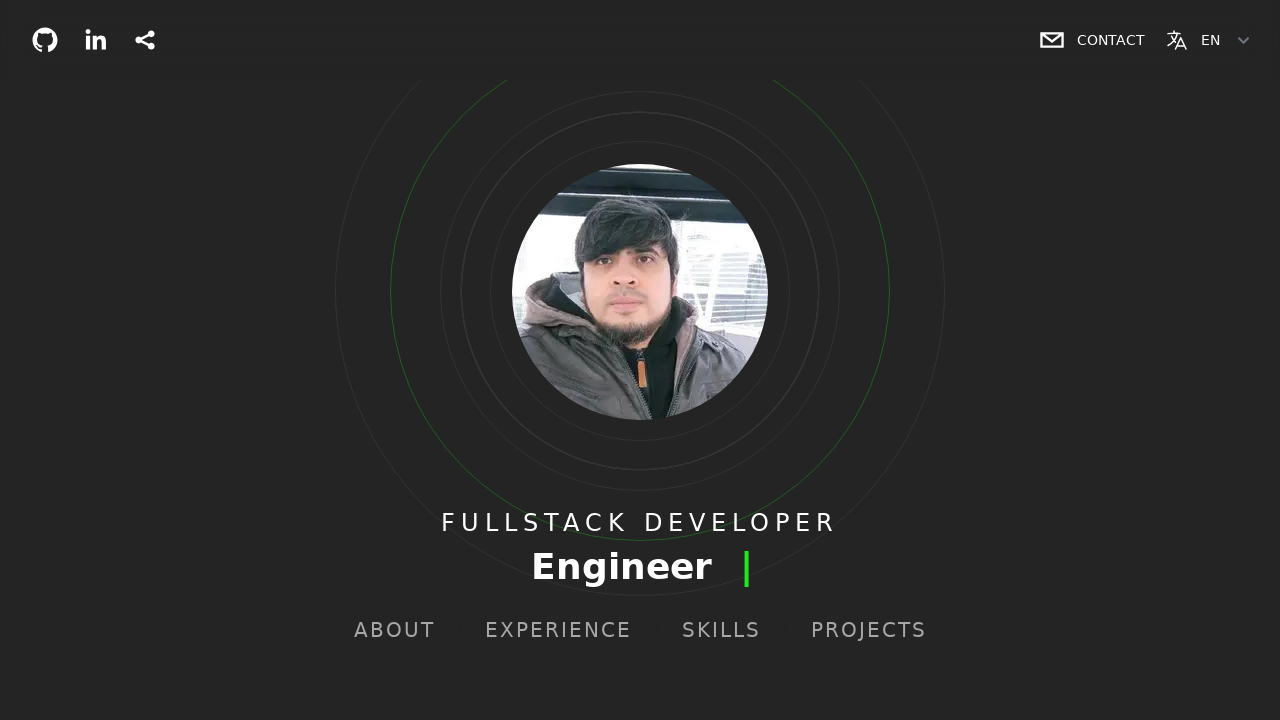

Language selector element is visible
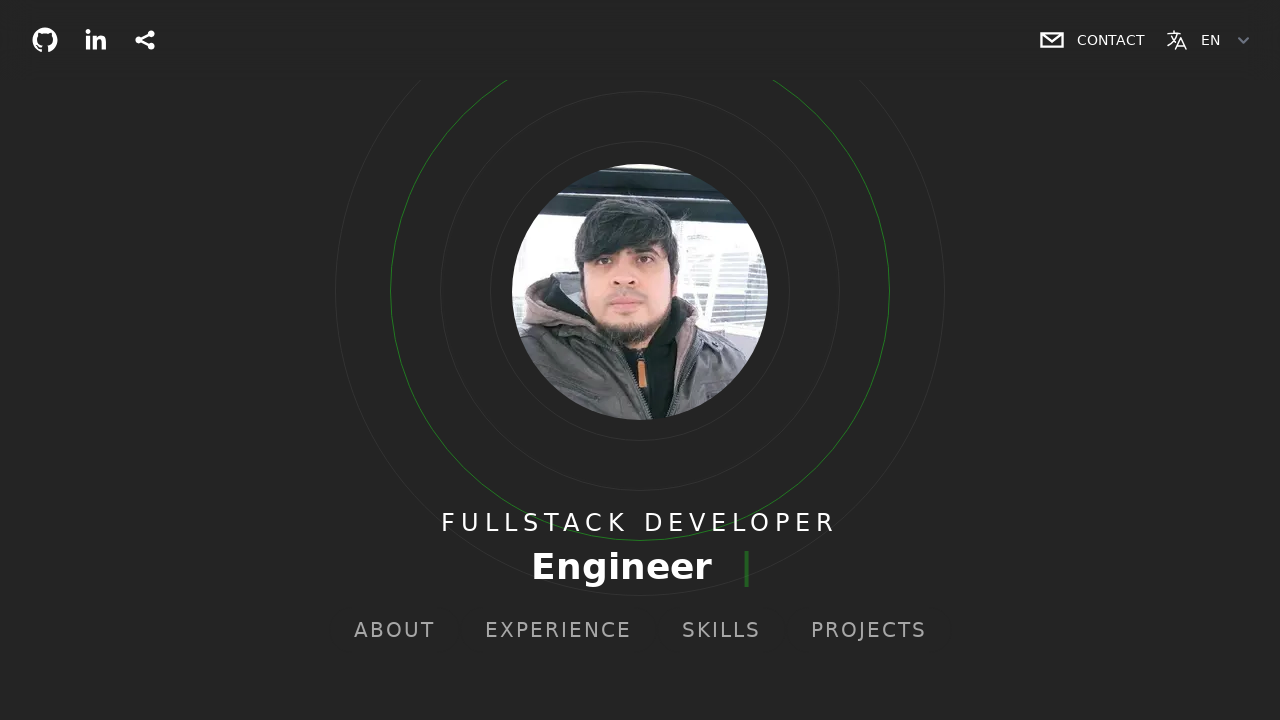

Selected Spanish (es) from language selector on internal:attr=[title="Select Language"i]
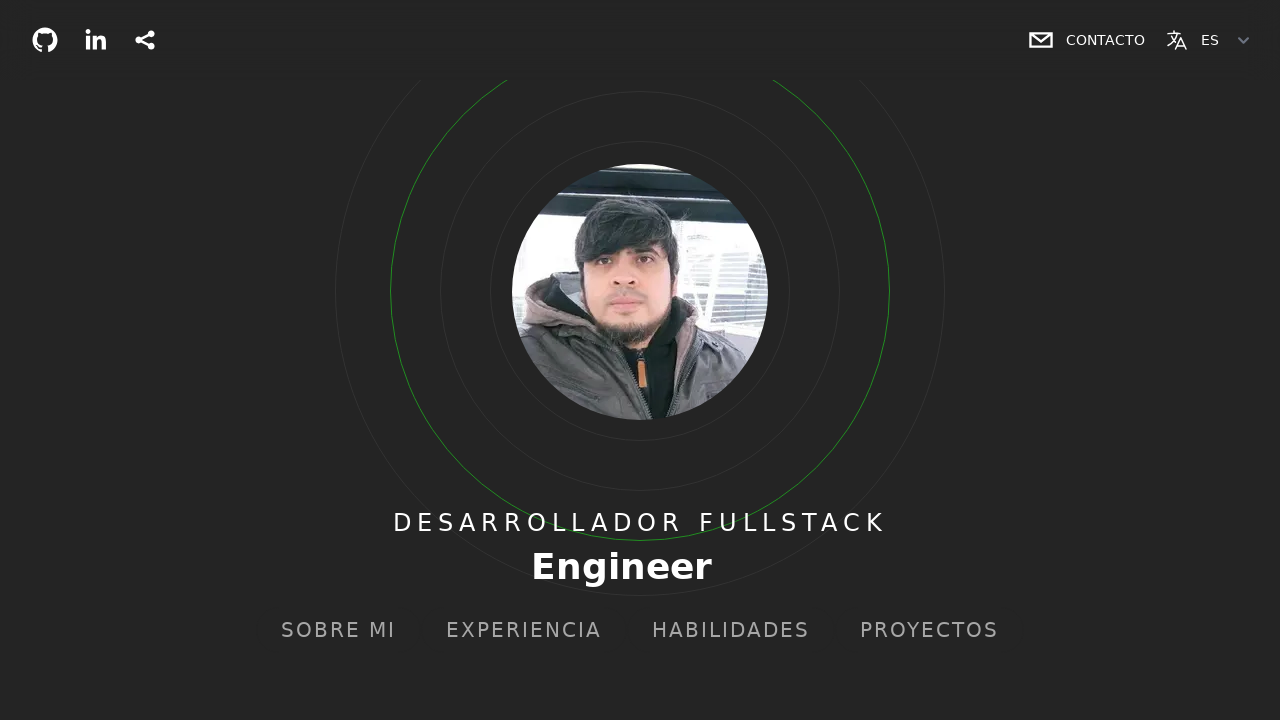

URL changed to Spanish locale (/es)
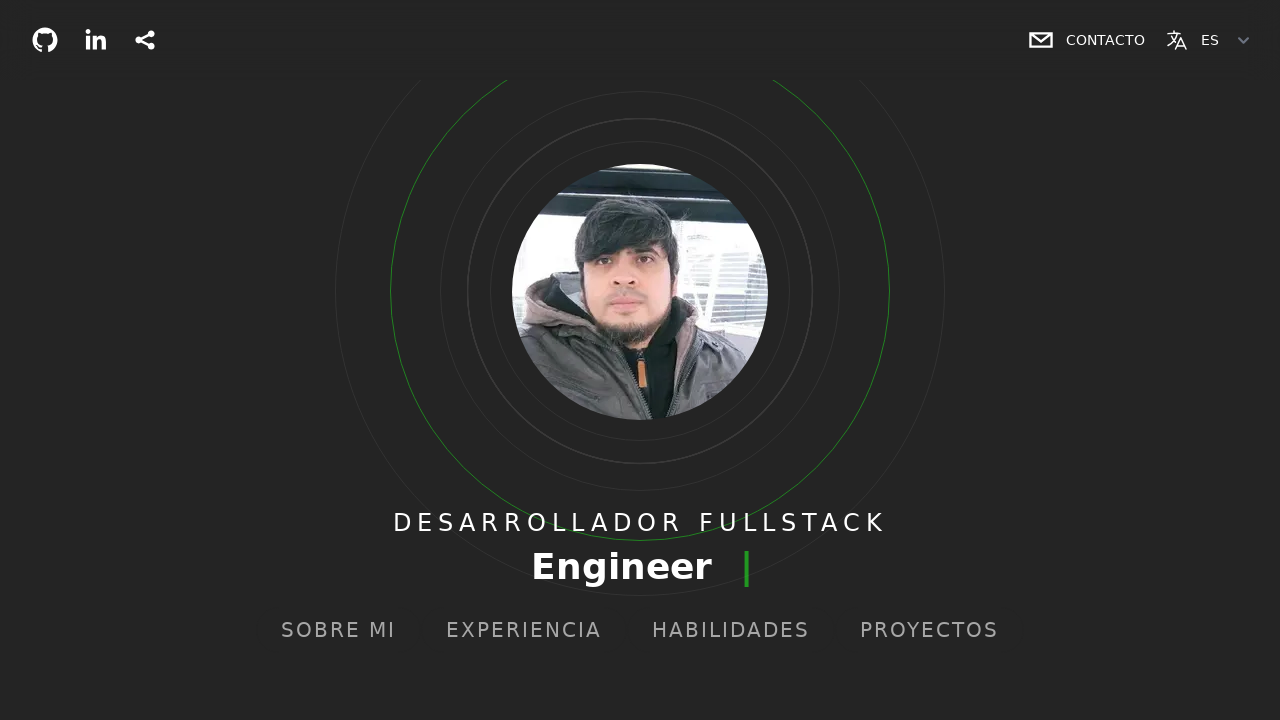

Spanish navigation link 'SOBRE MI' is visible
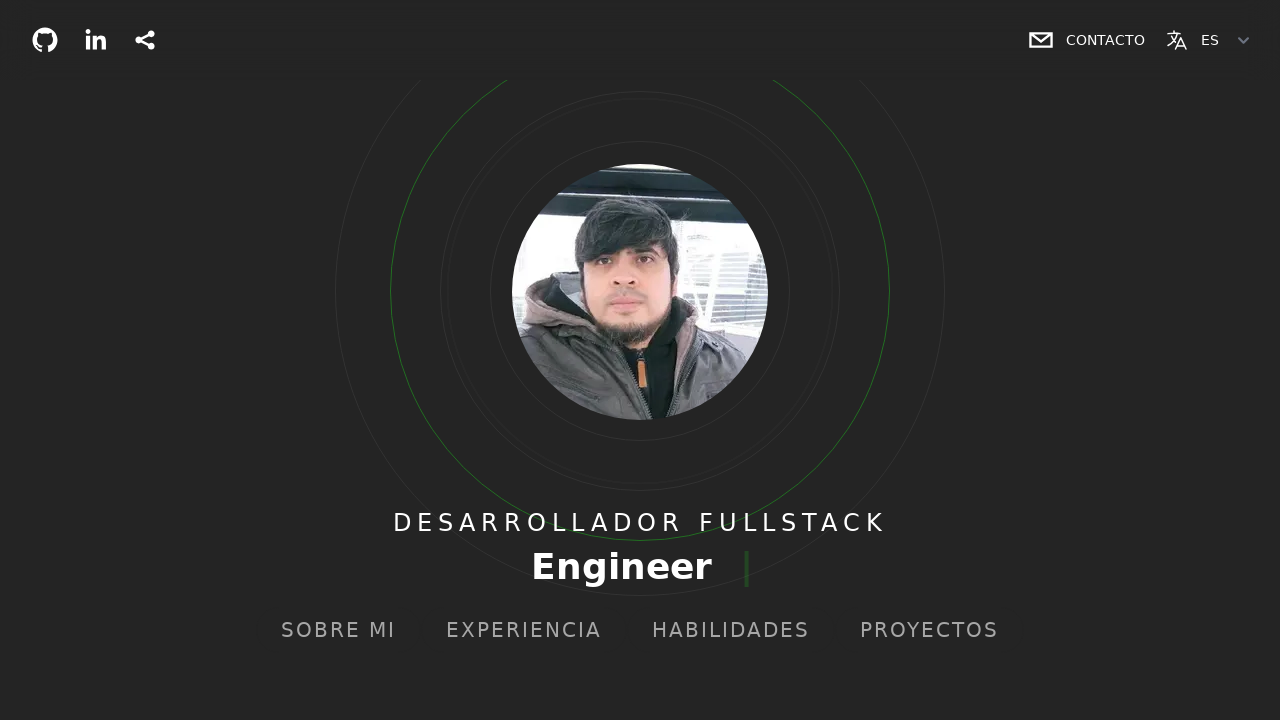

Spanish navigation link 'EXPERIENCIA' is visible
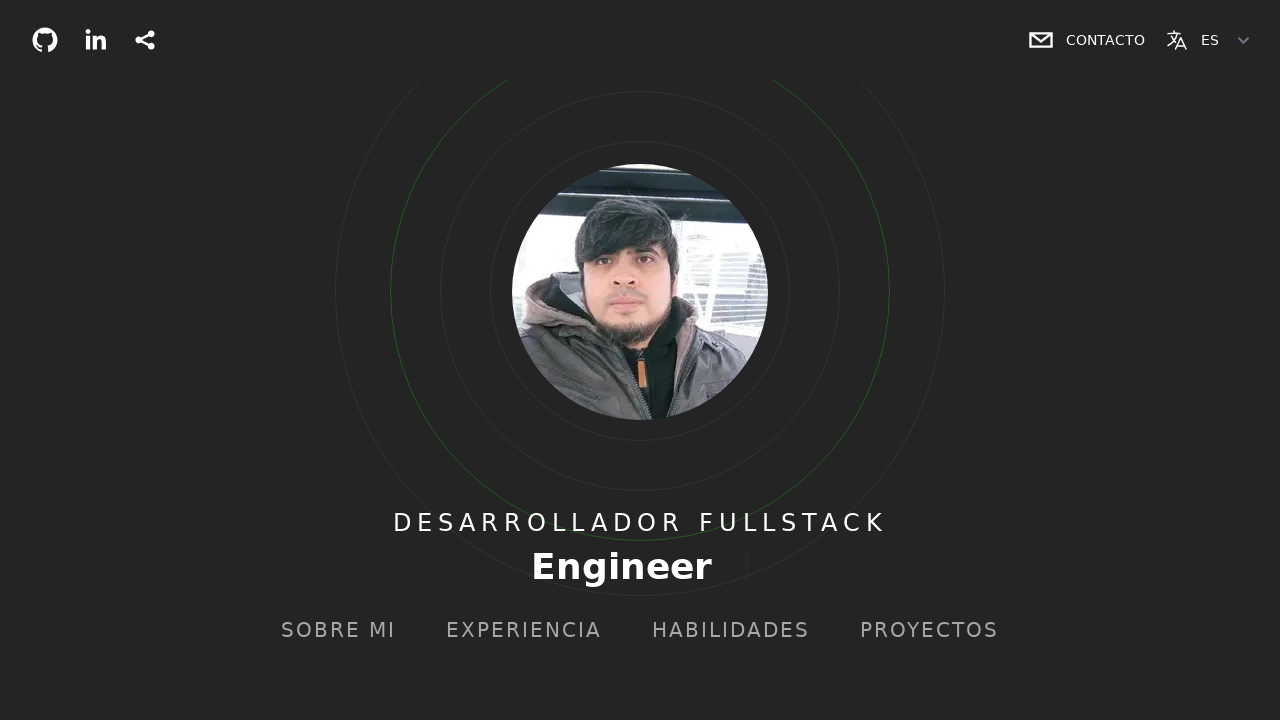

Spanish navigation link 'HABILIDADES' is visible
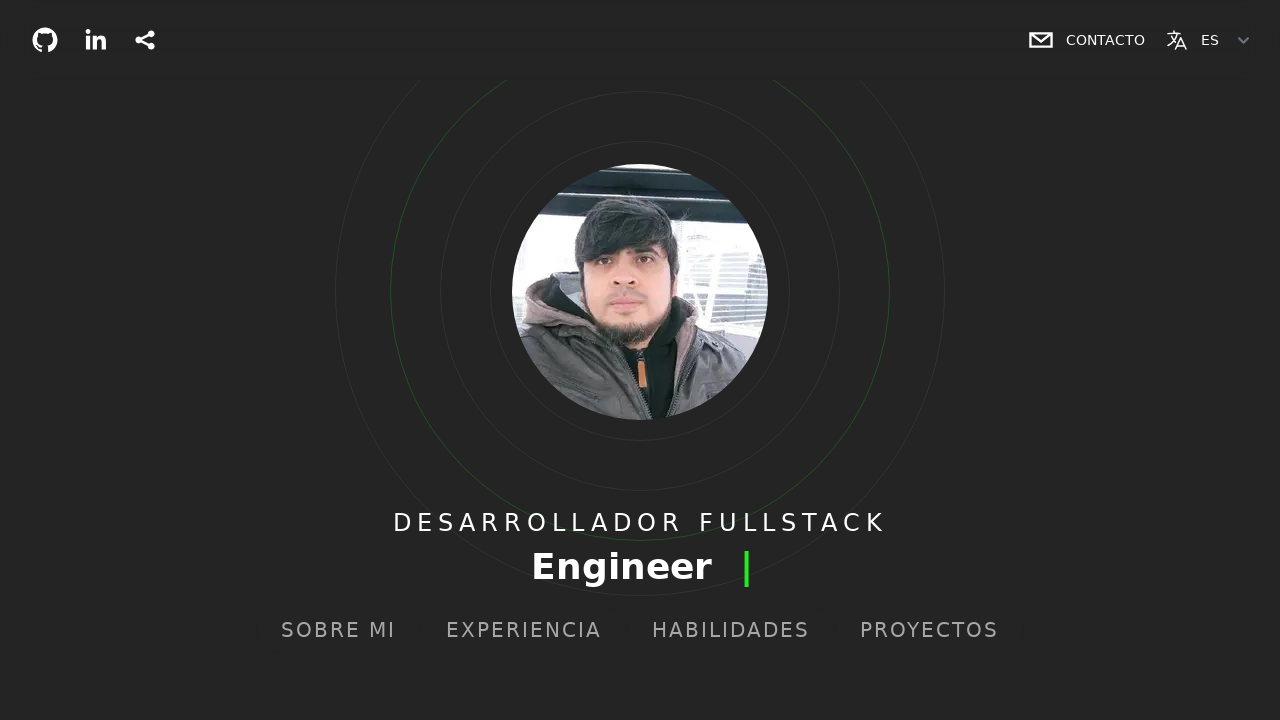

Spanish navigation link 'PROYECTOS' is visible
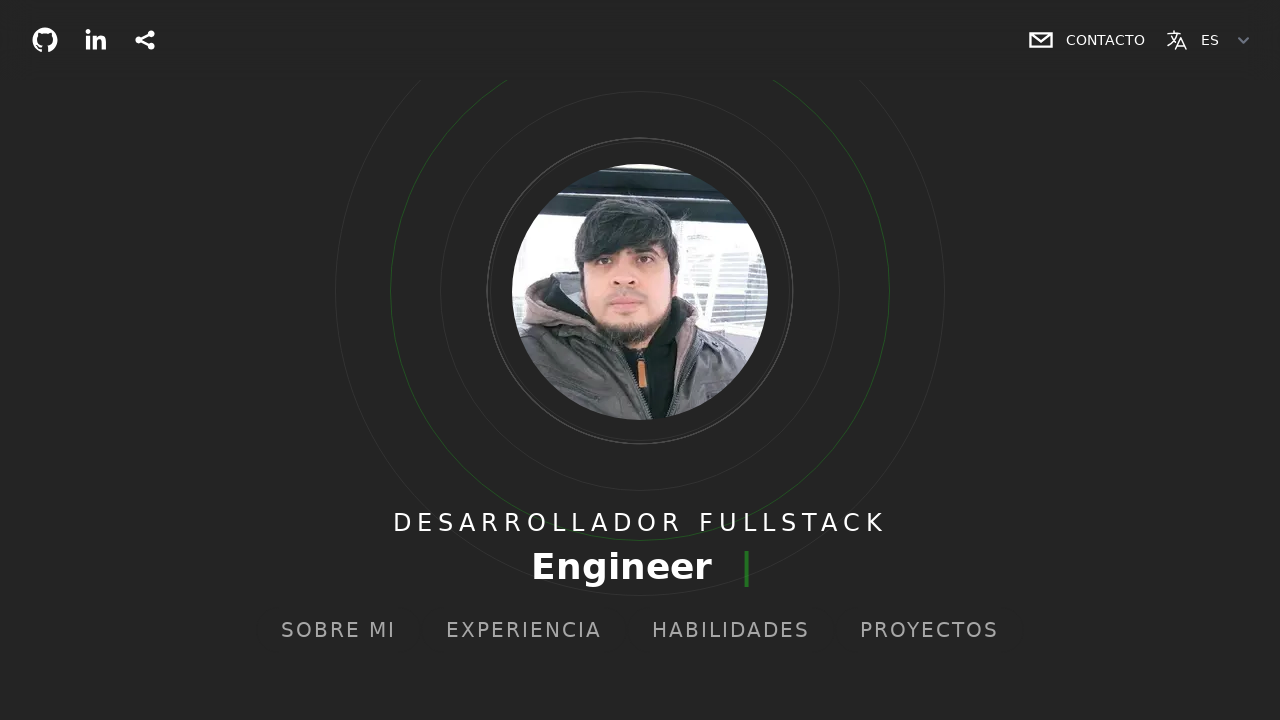

Selected English (en) from language selector on internal:attr=[title="Select Language"i]
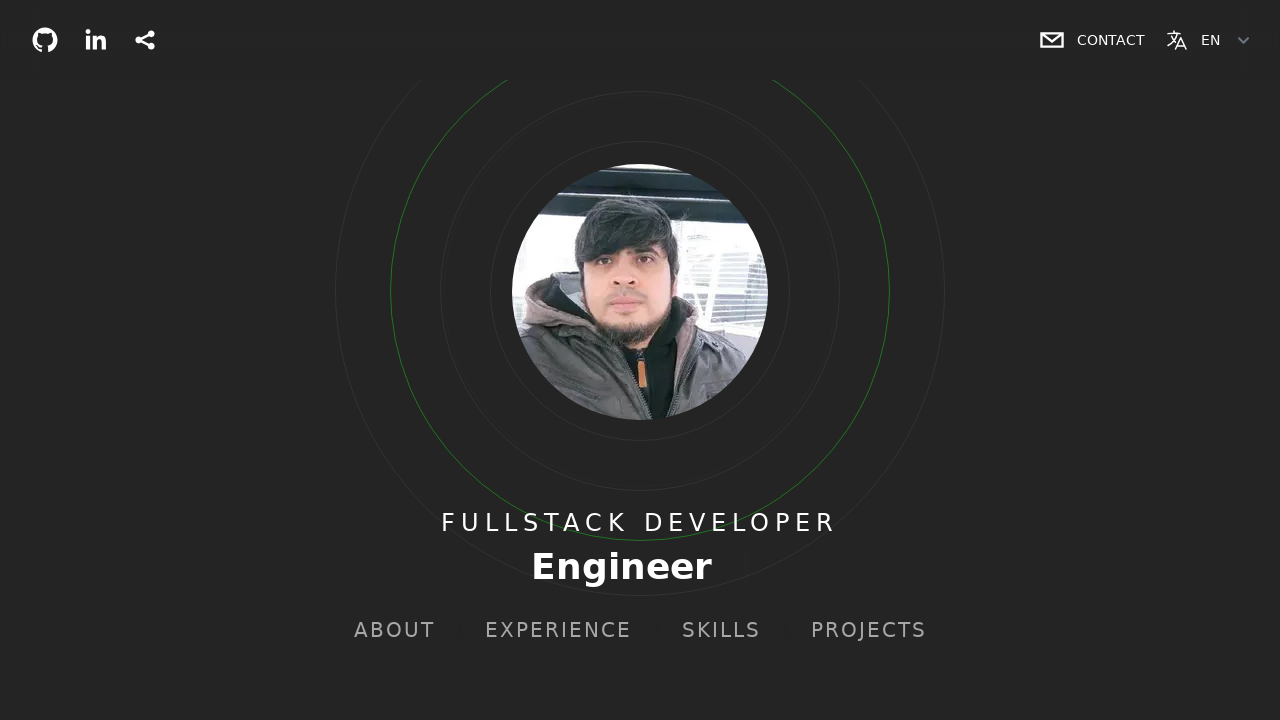

URL changed back to English locale (root /)
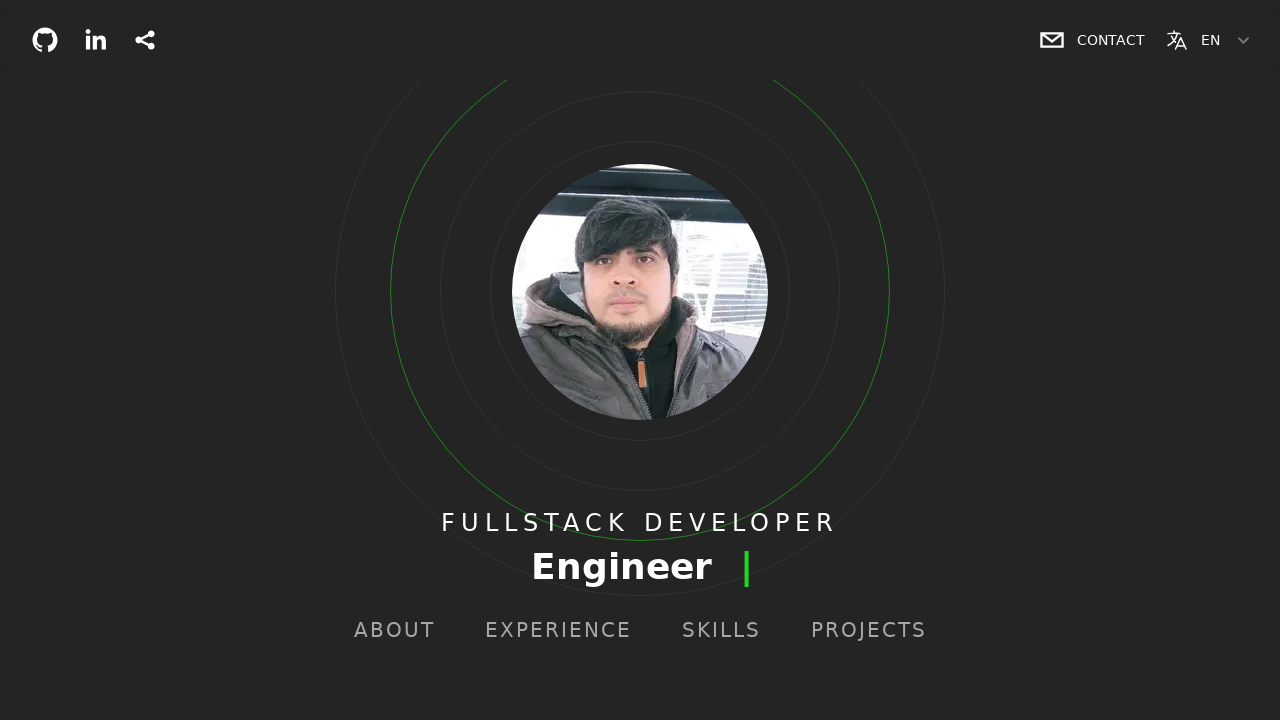

English navigation link 'ABOUT' is visible
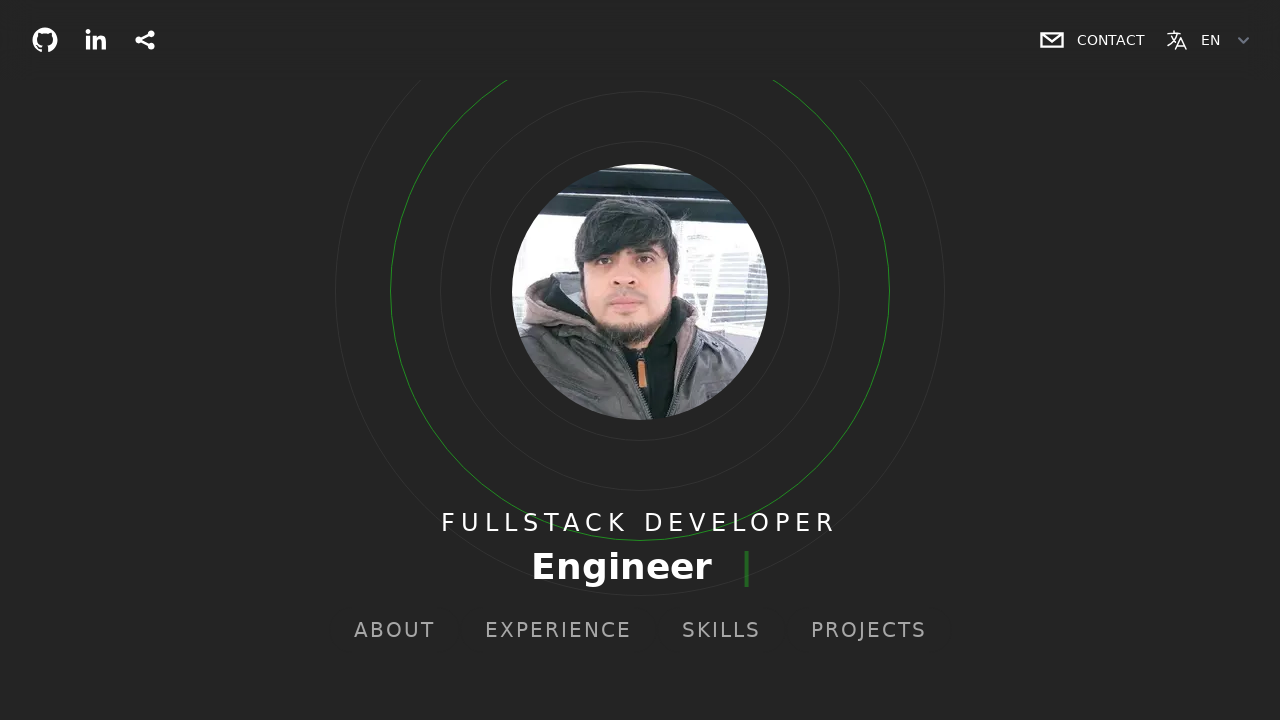

English navigation link 'EXPERIENCE' is visible
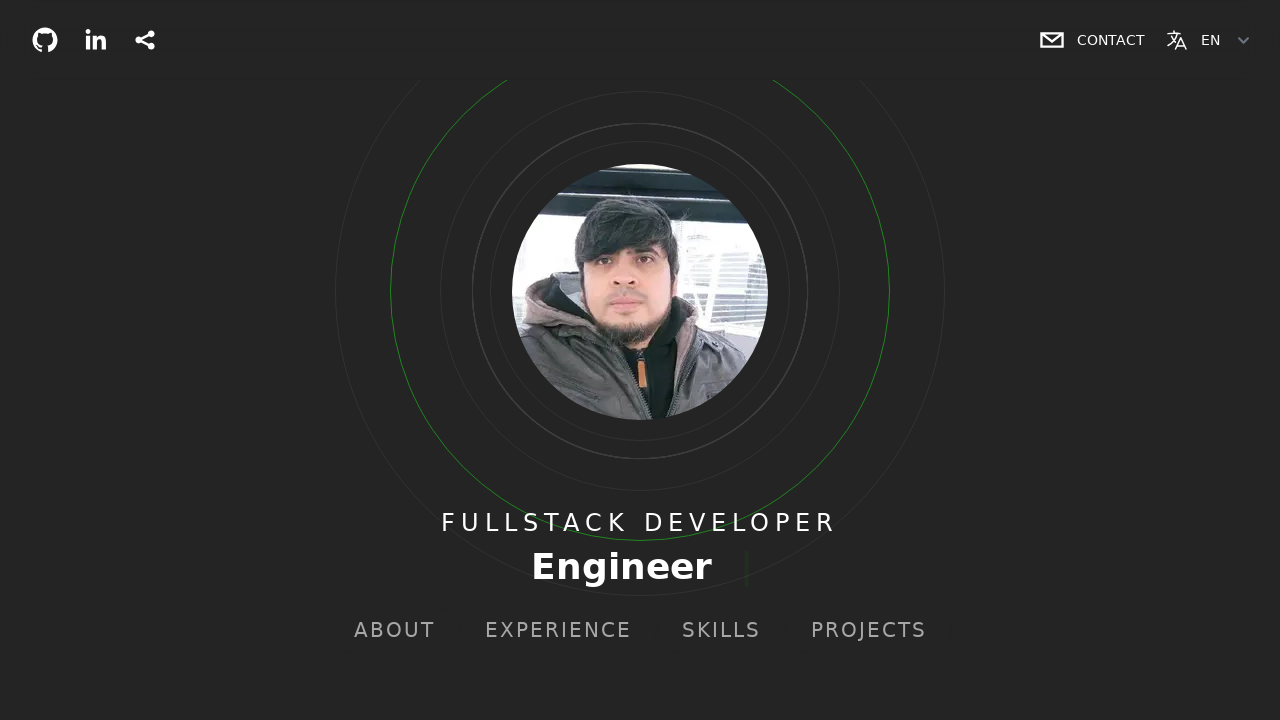

English navigation link 'SKILLS' is visible
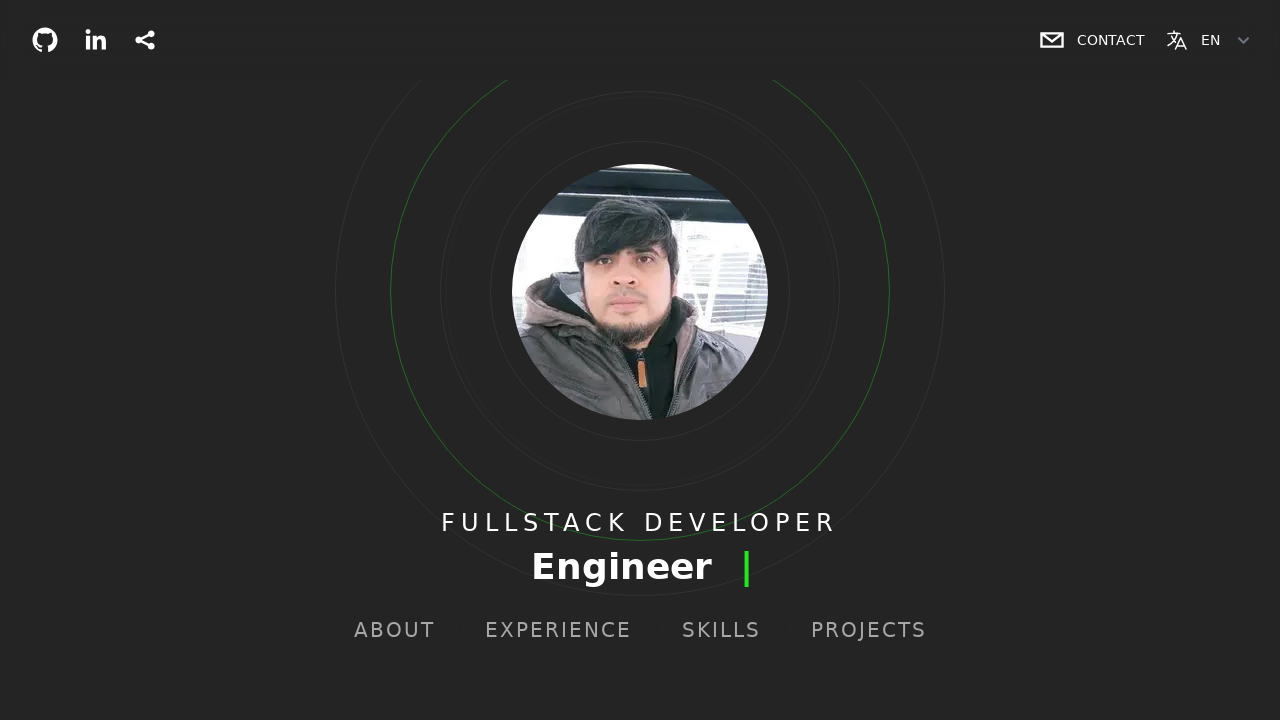

English navigation link 'PROJECTS' is visible
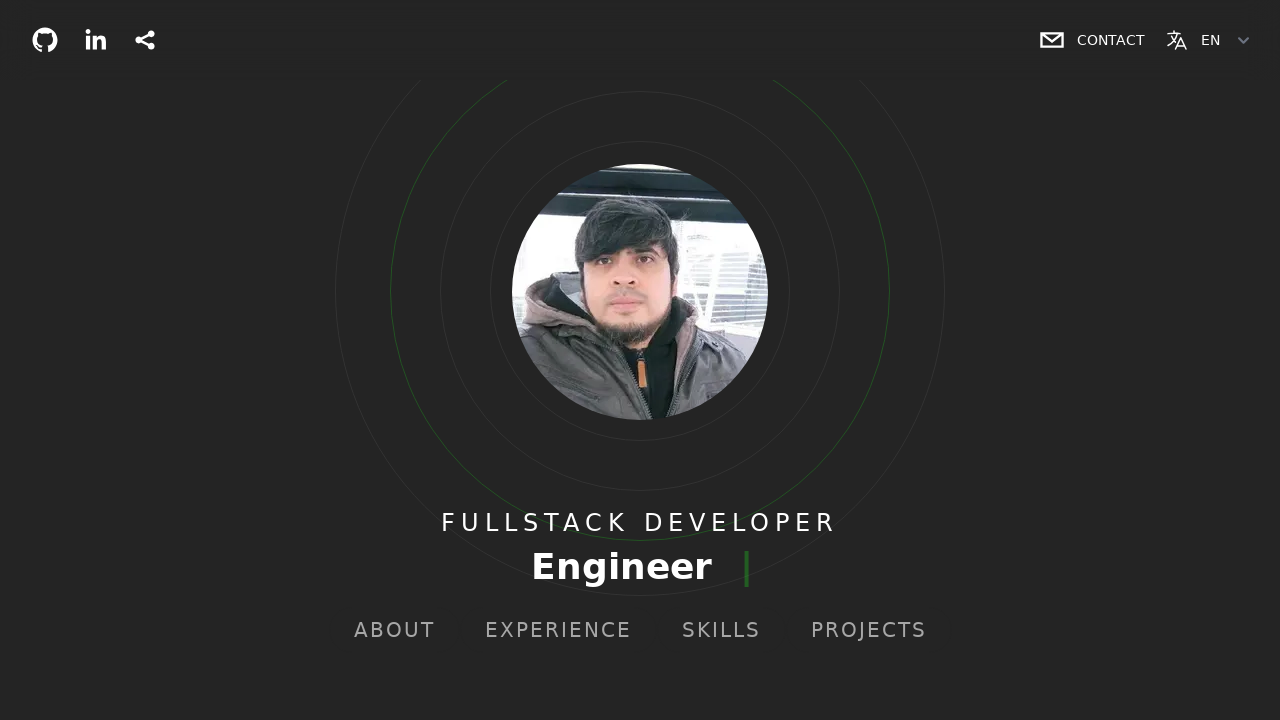

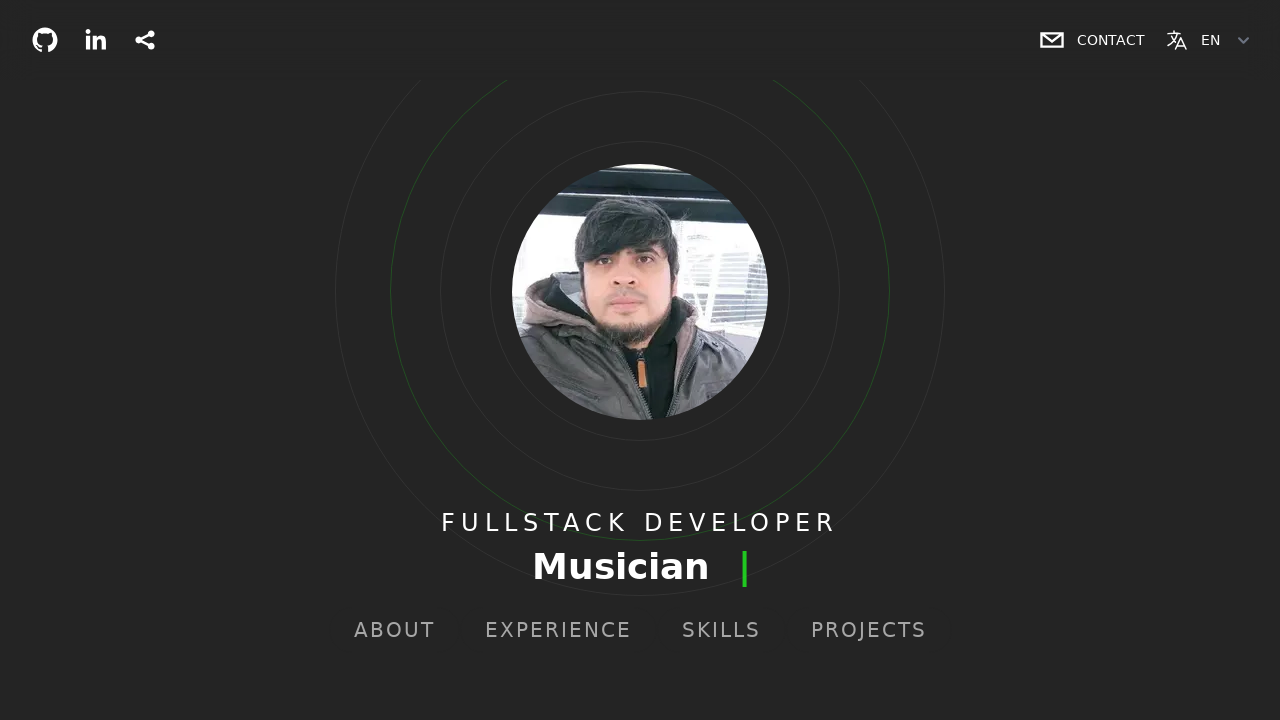